Tests the Cart navigation link by clicking it and verifying the cart page loads

Starting URL: https://www.demoblaze.com/

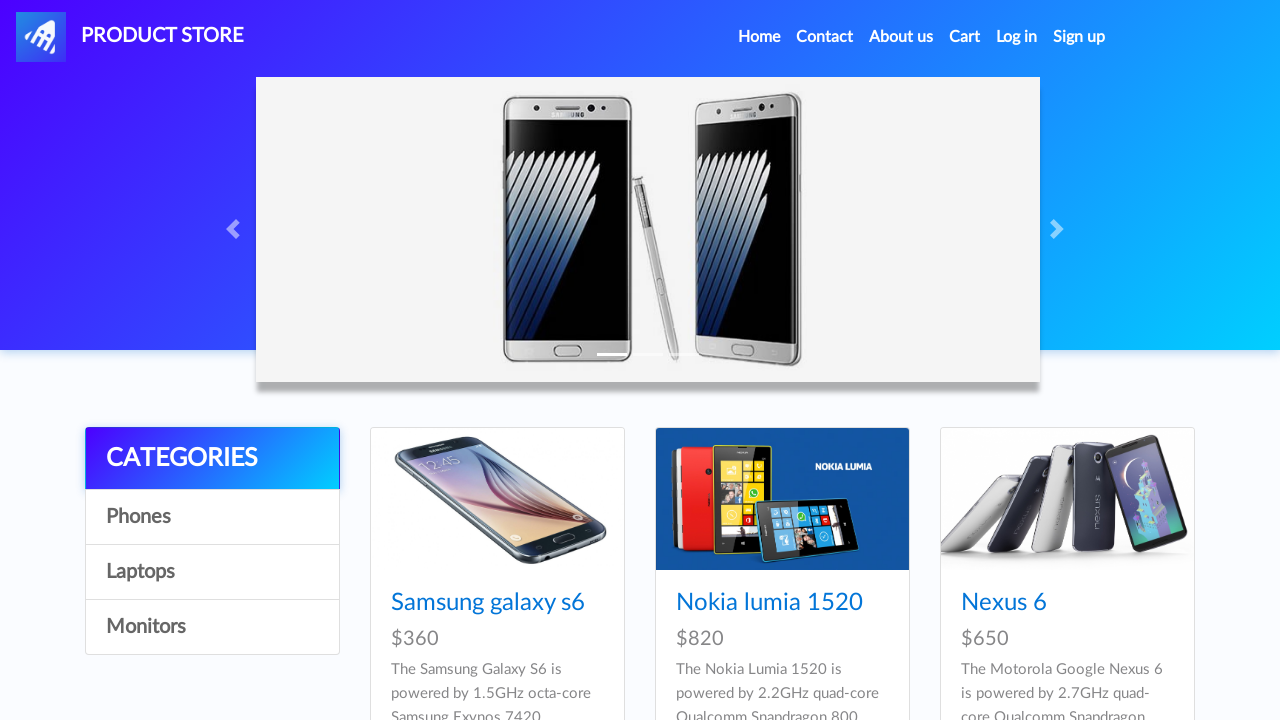

Clicked the Cart navigation link at (965, 37) on xpath=//a[contains(@class, 'nav-link') and contains(text(), 'Cart')]
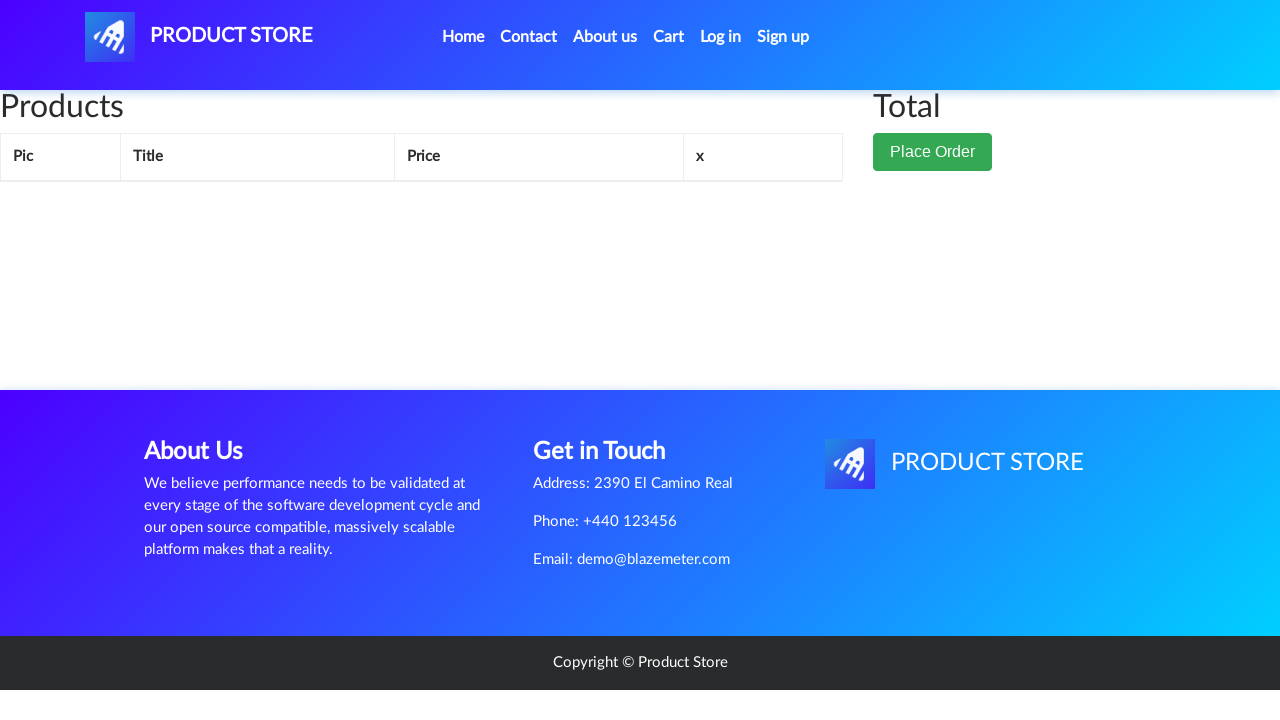

Cart page loaded successfully
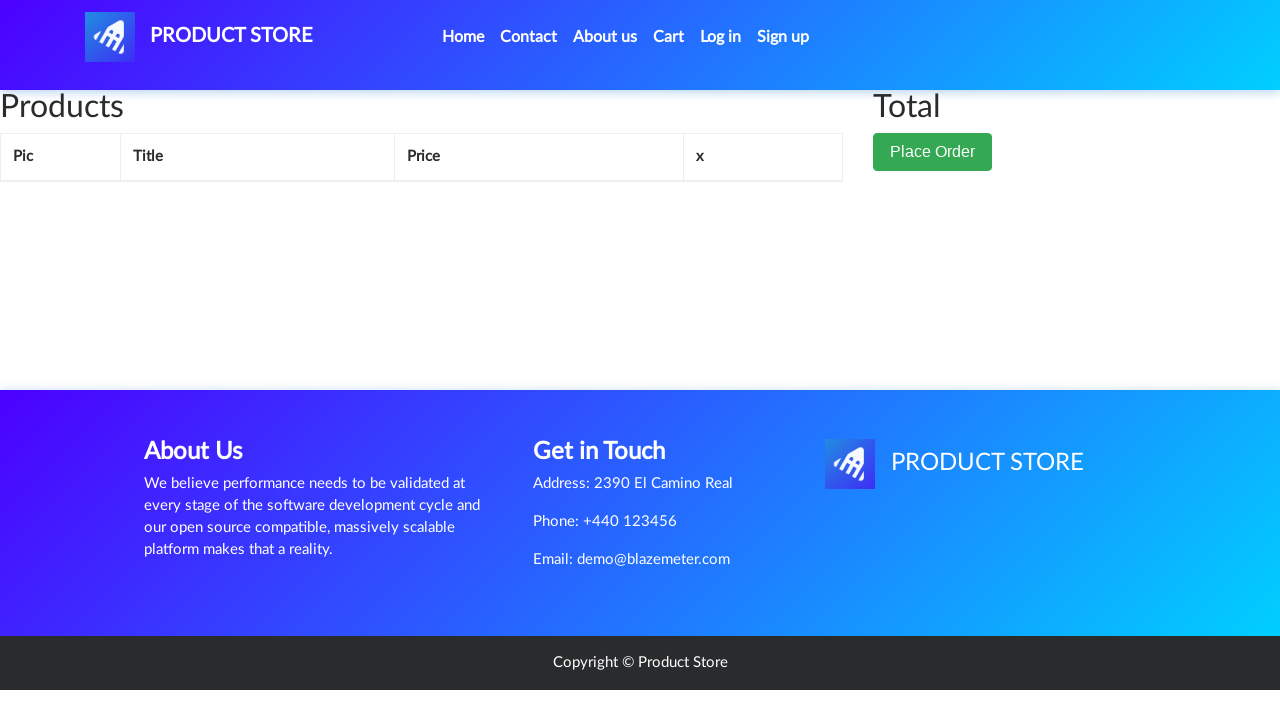

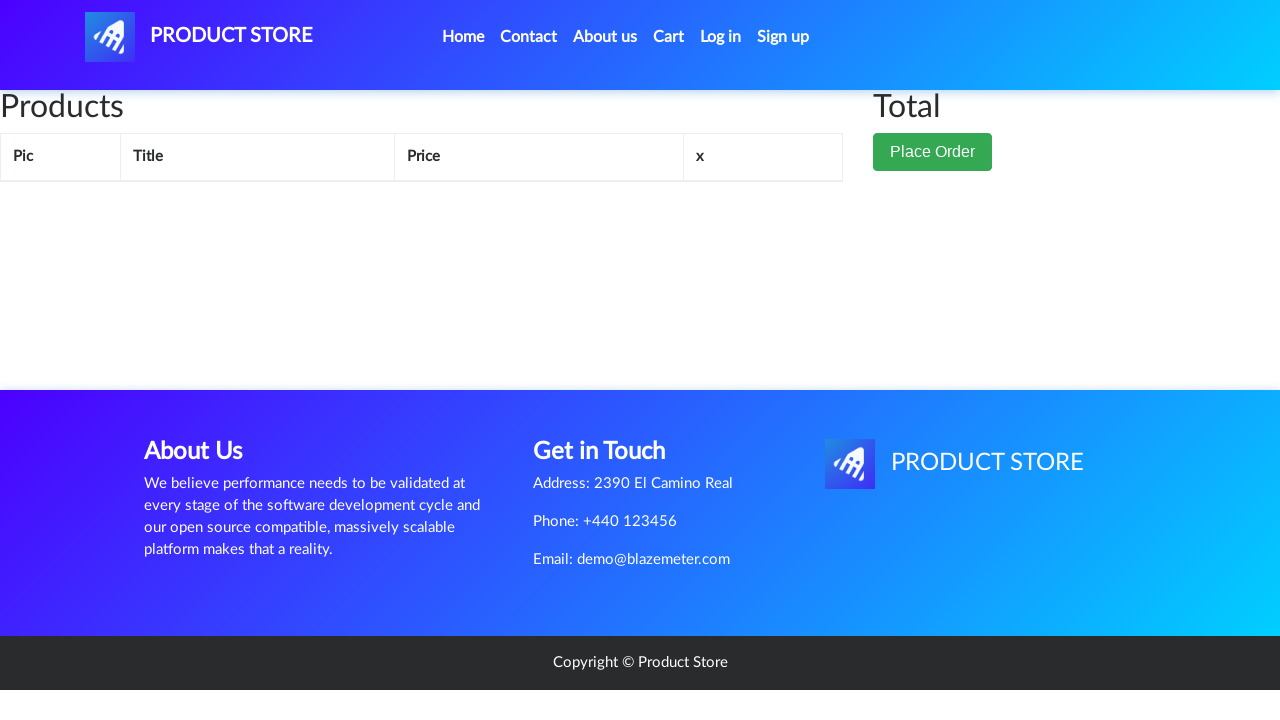